Tests handling JavaScript confirm dialog by accepting it and verifying the confirmation result

Starting URL: https://demoqa.com/alerts

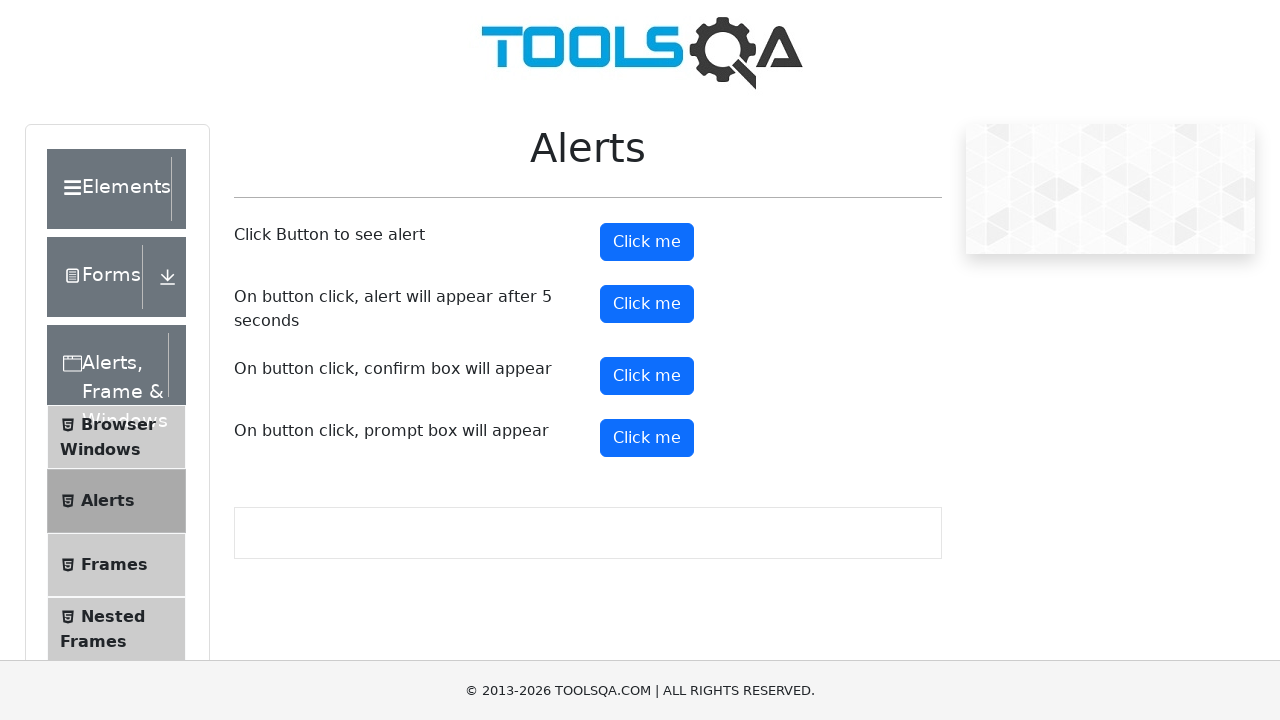

Set up dialog handler to automatically accept JavaScript dialogs
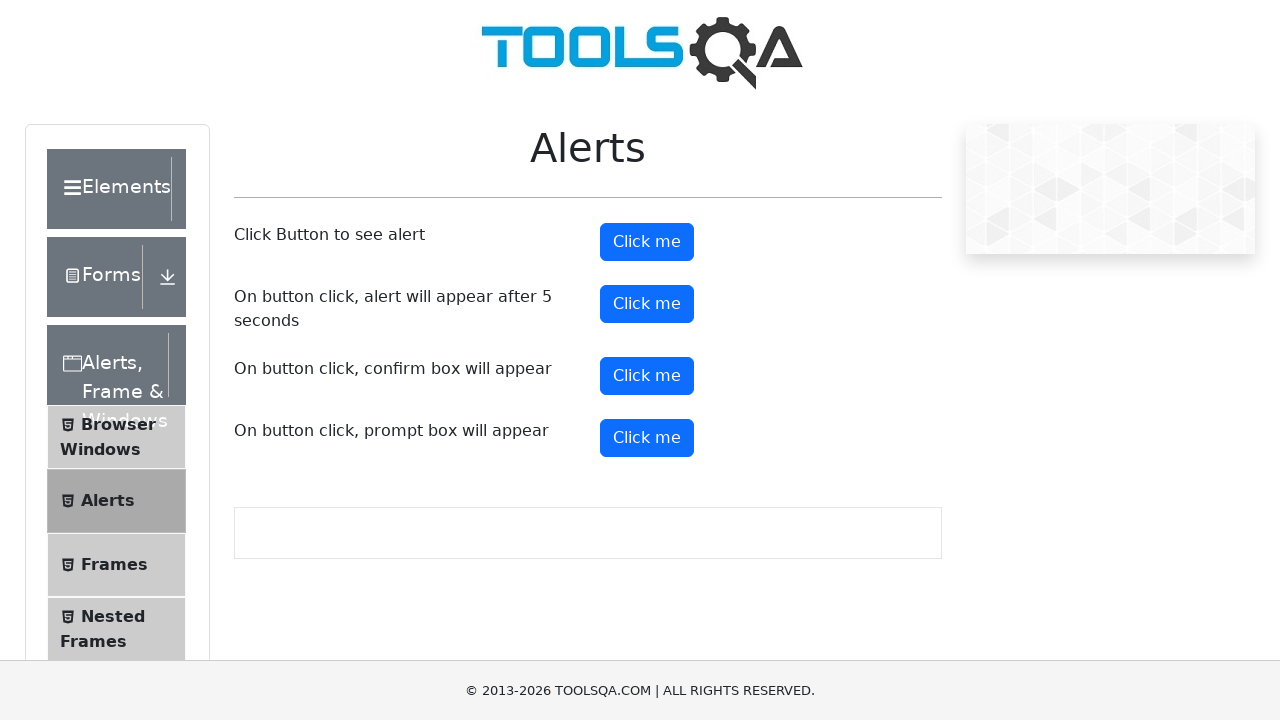

Clicked the confirm button to trigger the JavaScript alert popup at (647, 376) on xpath=//button[@id='confirmButton']
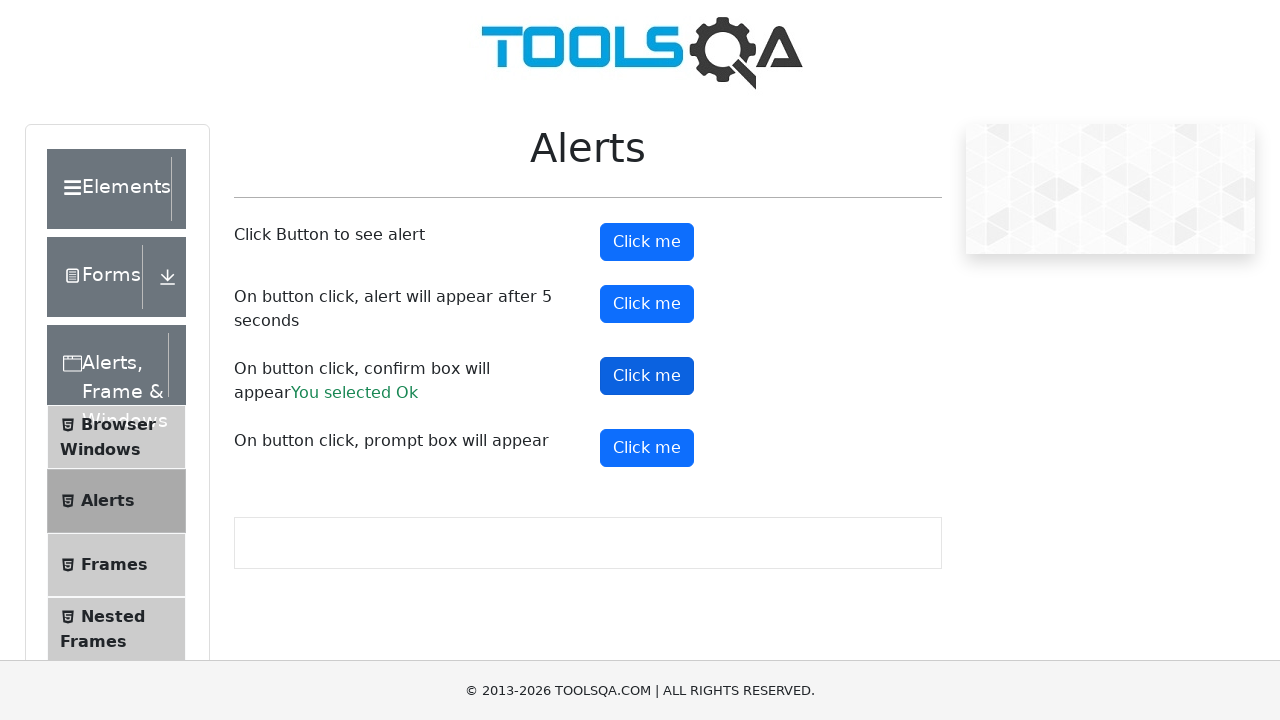

Confirmation result appeared after accepting the dialog
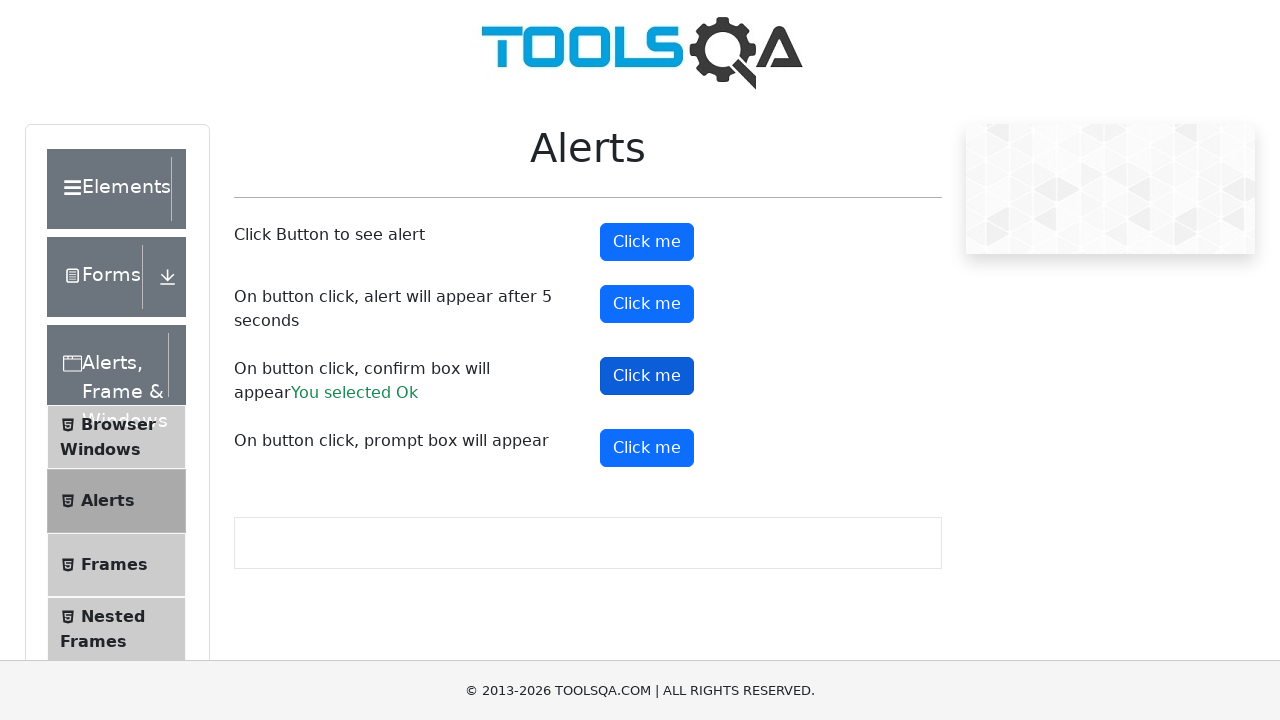

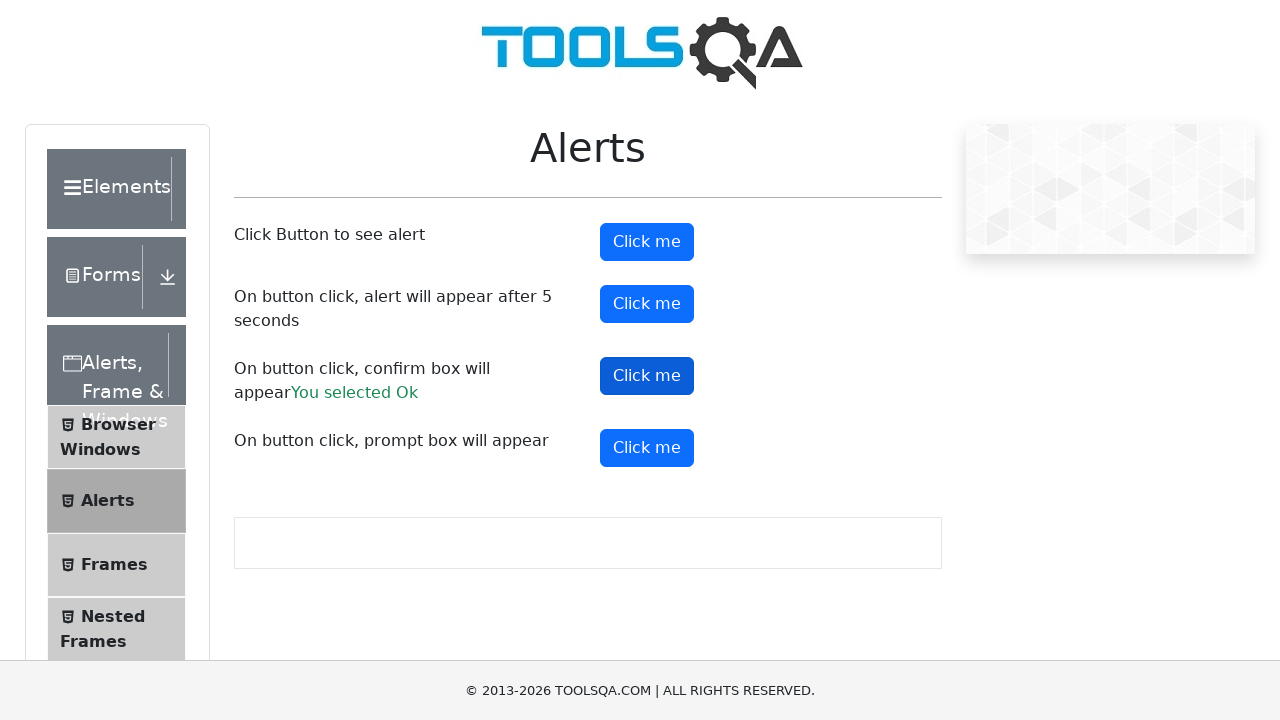